Tests opening a new browser window, switching to it, closing it, and switching back to the original window

Starting URL: http://www.qaclickacademy.com/practice.php

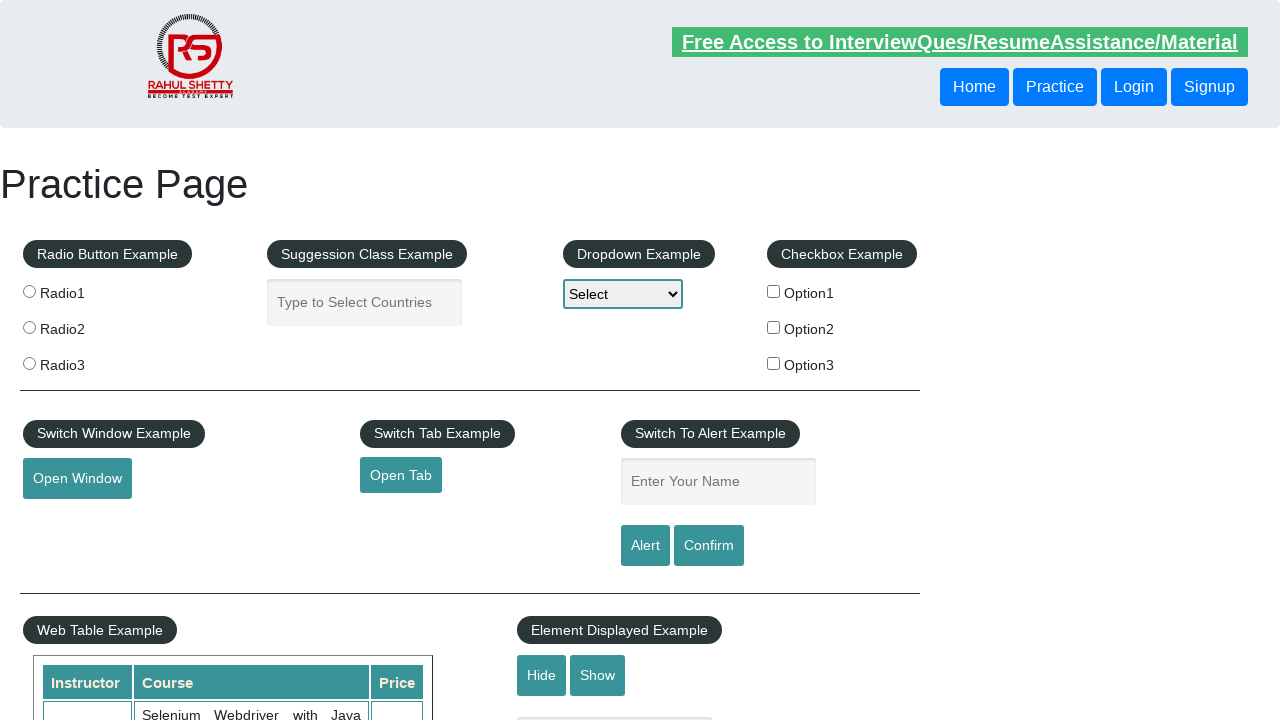

Clicked button to open new window at (77, 479) on #openwindow
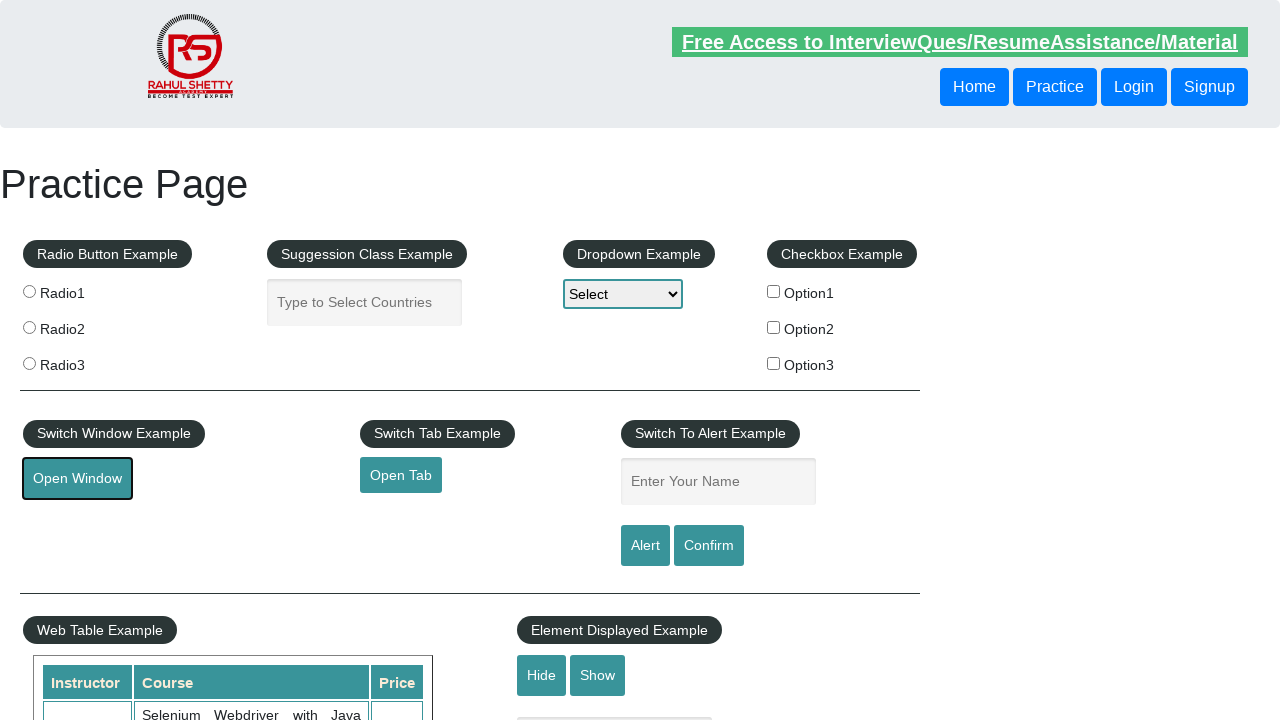

New window opened and captured
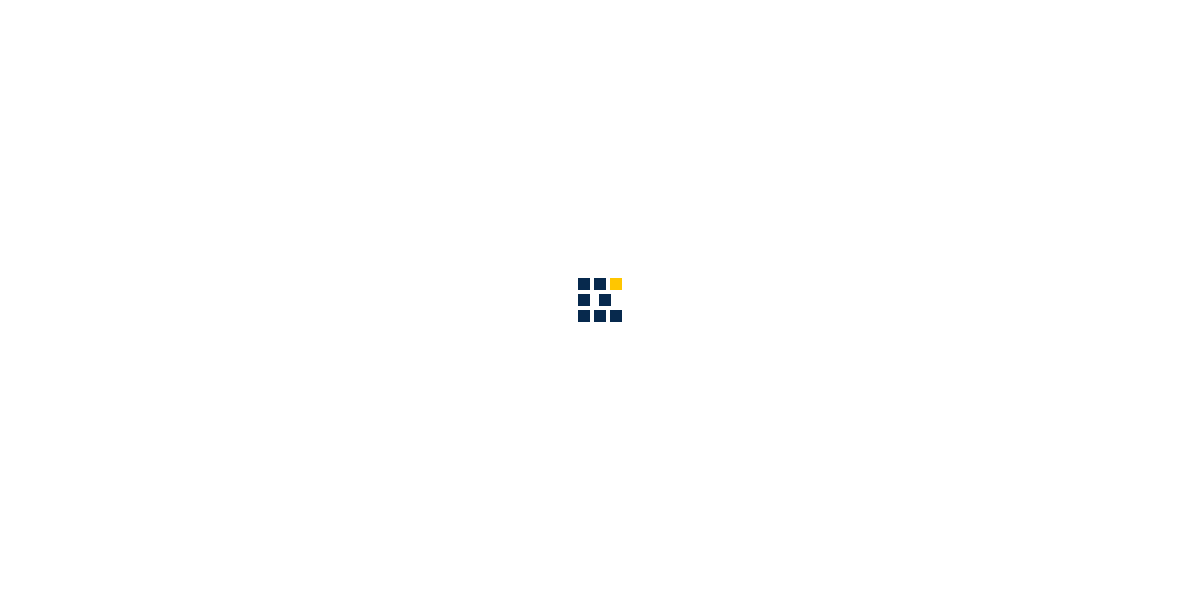

New window page loaded completely
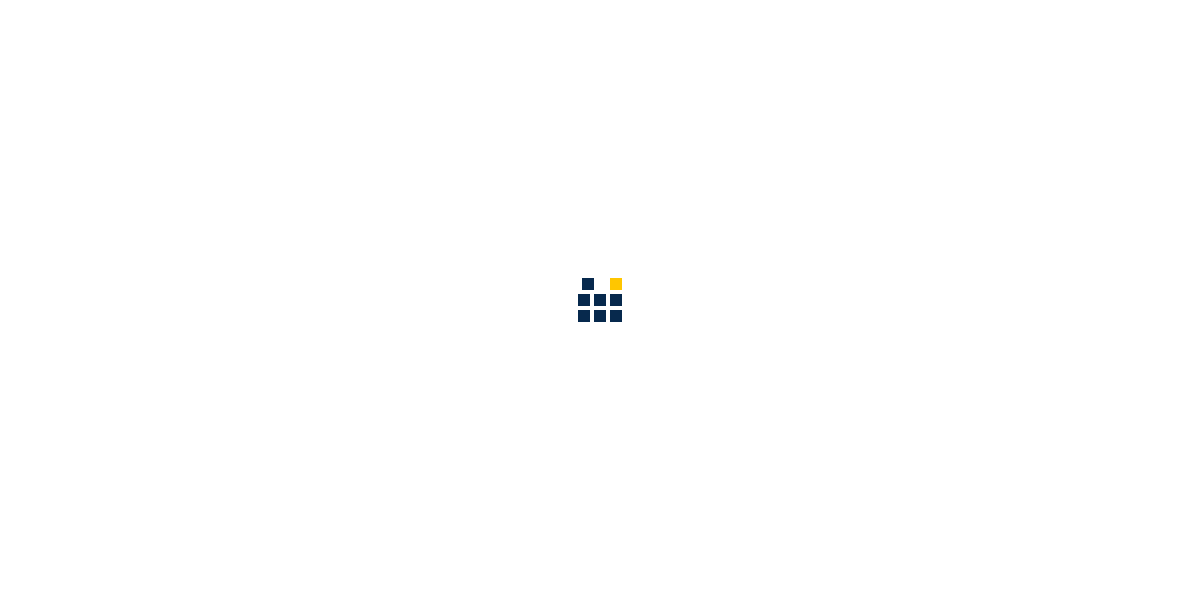

Closed new window and switched back to original
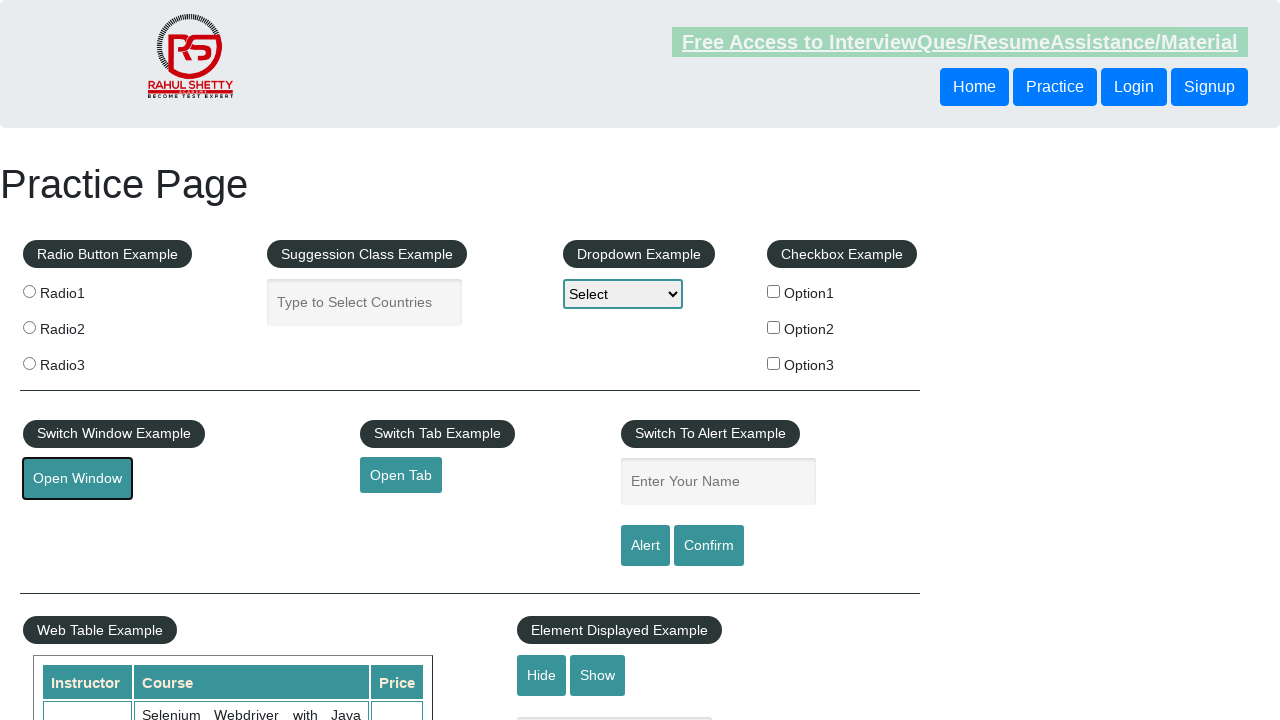

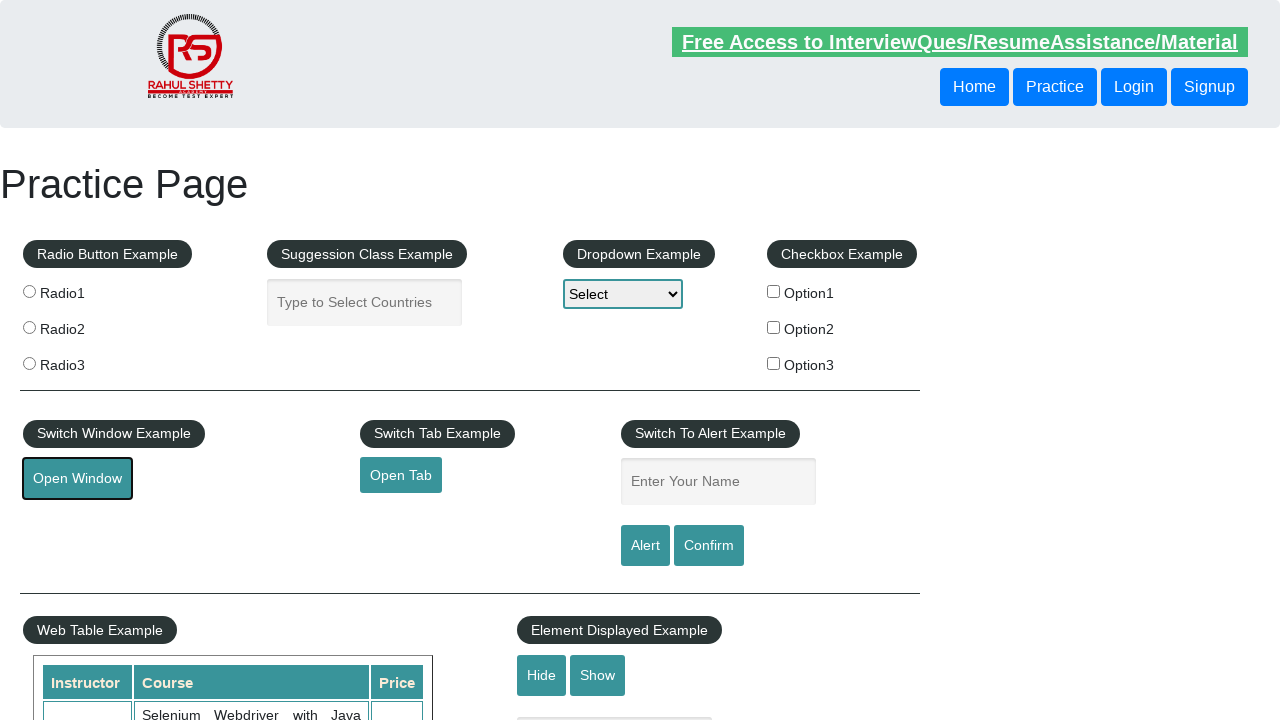